Calculates the sum of two numbers displayed on the page and selects the corresponding value from a dropdown menu, then submits the form

Starting URL: https://suninjuly.github.io/selects2.html

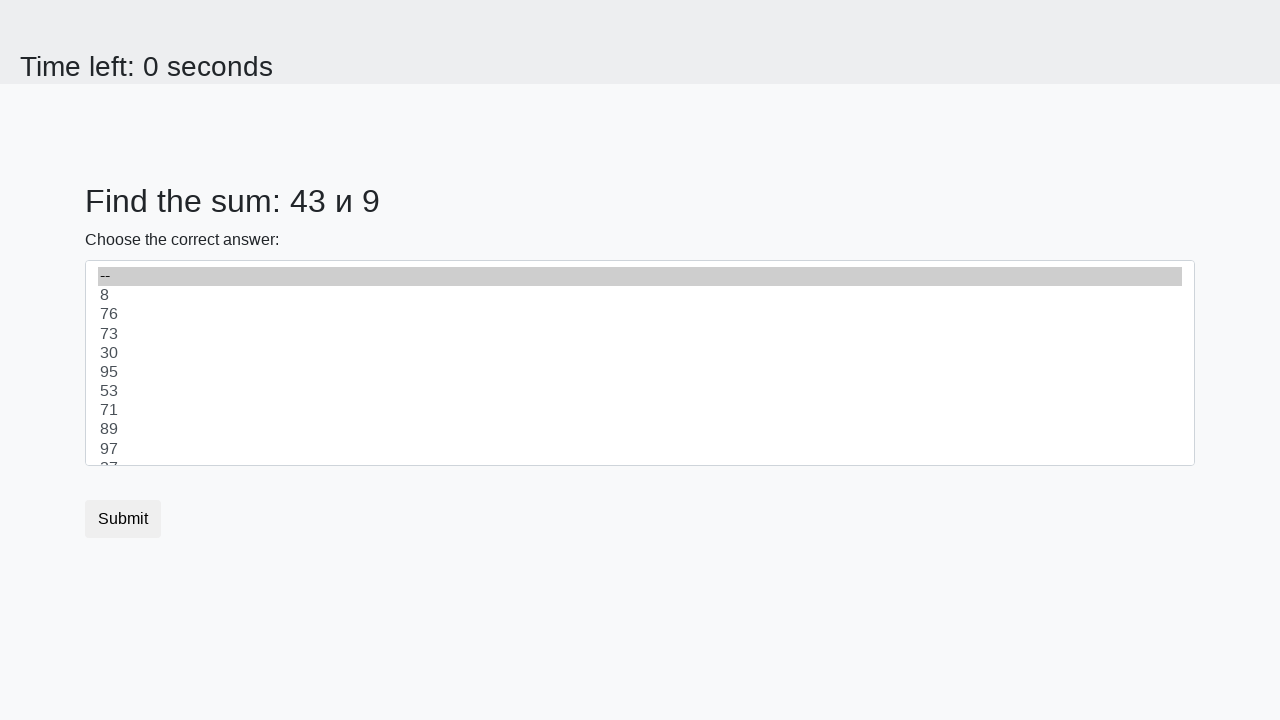

Located first number element (#num1)
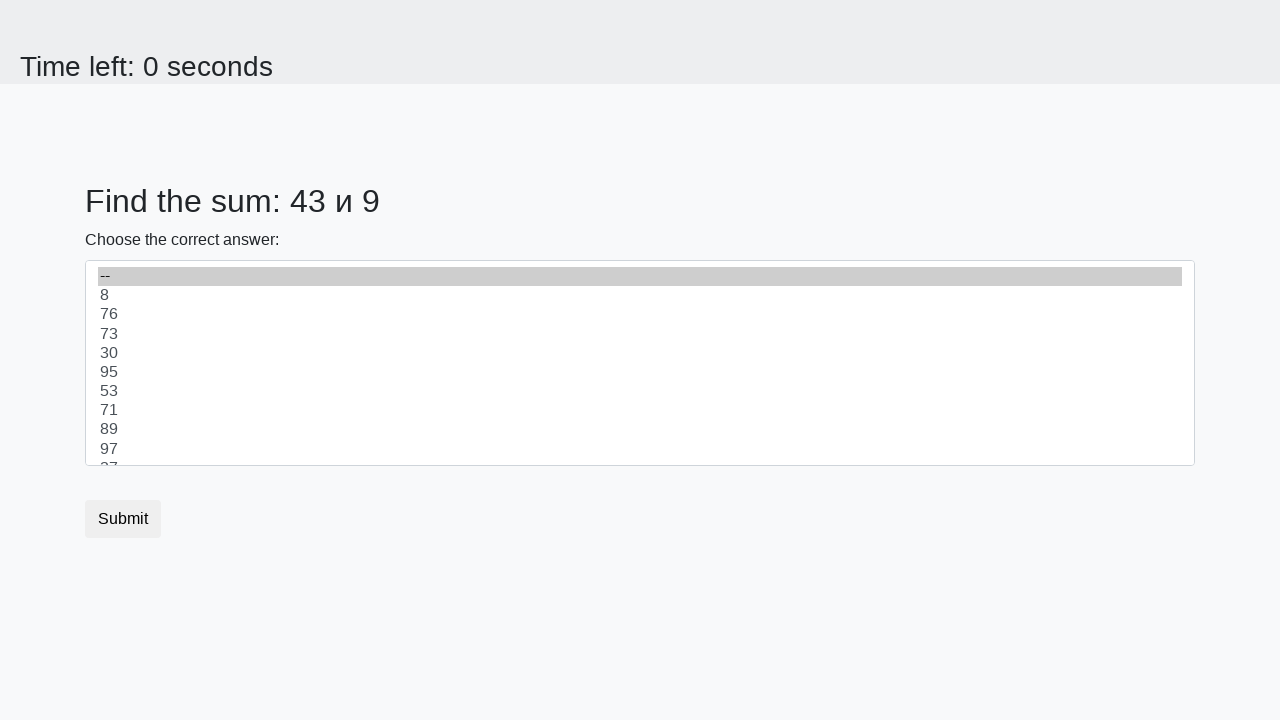

Retrieved first number value: 43
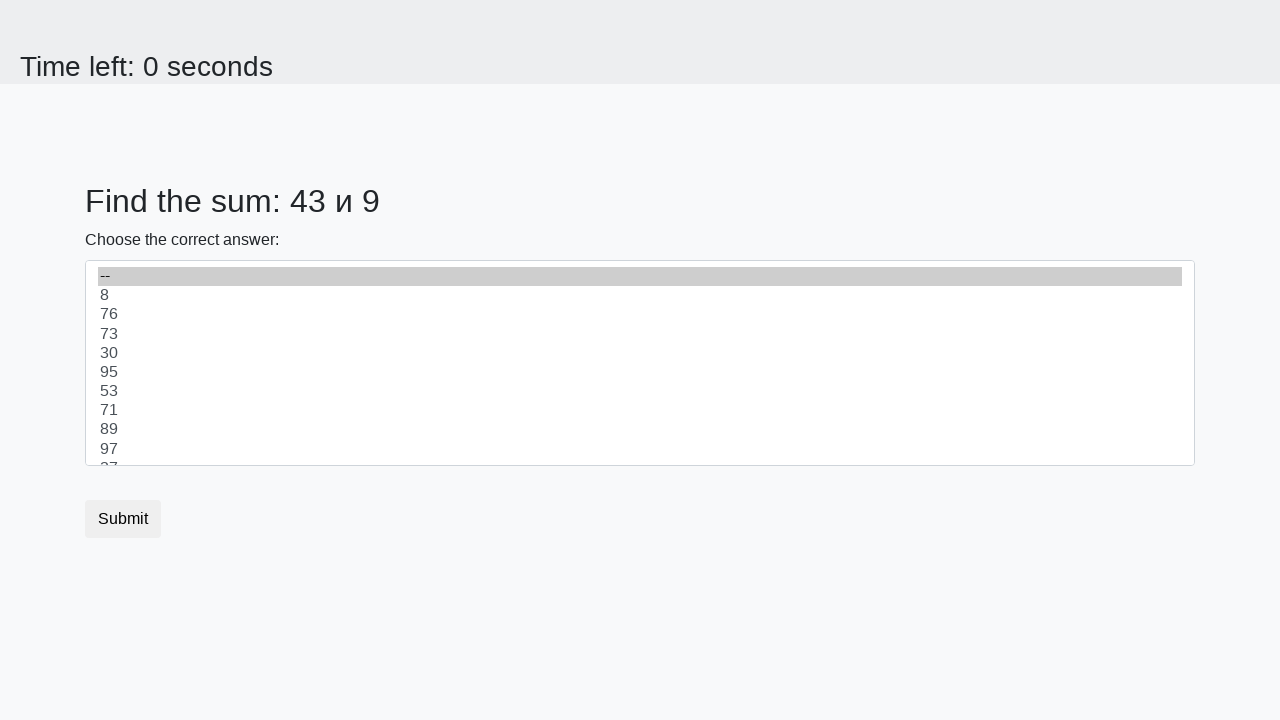

Located second number element (#num2)
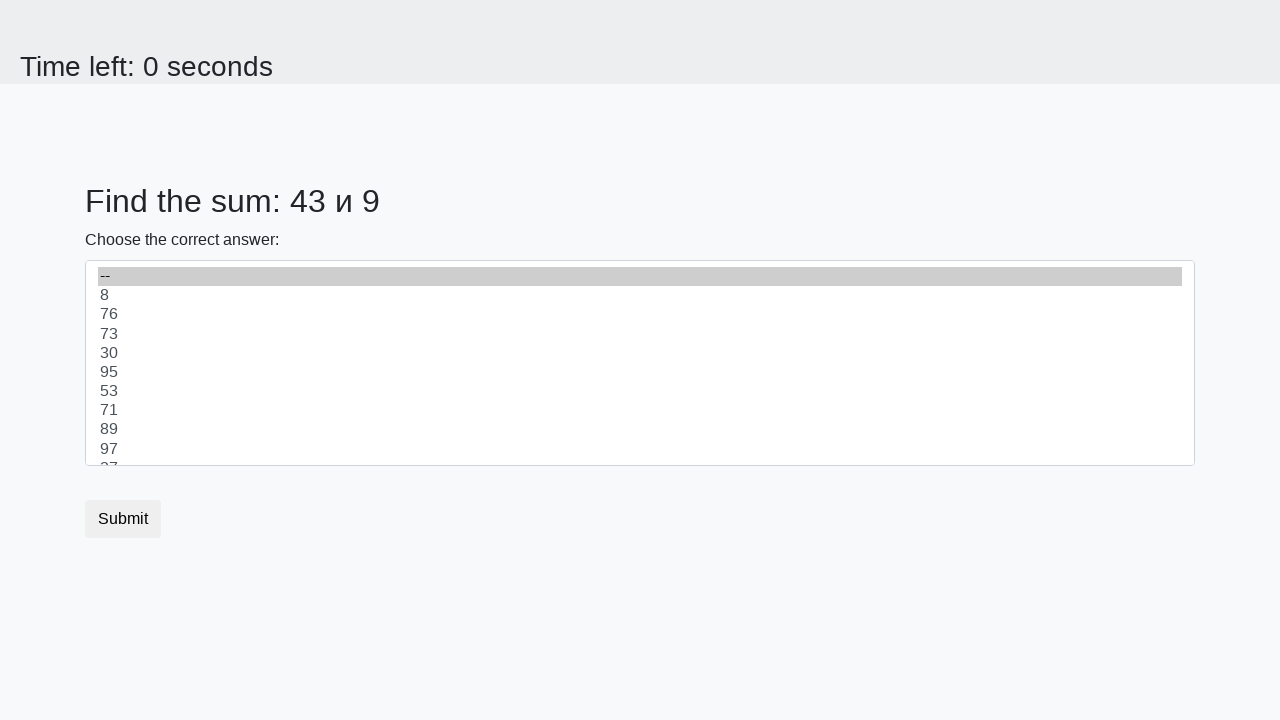

Retrieved second number value: 9
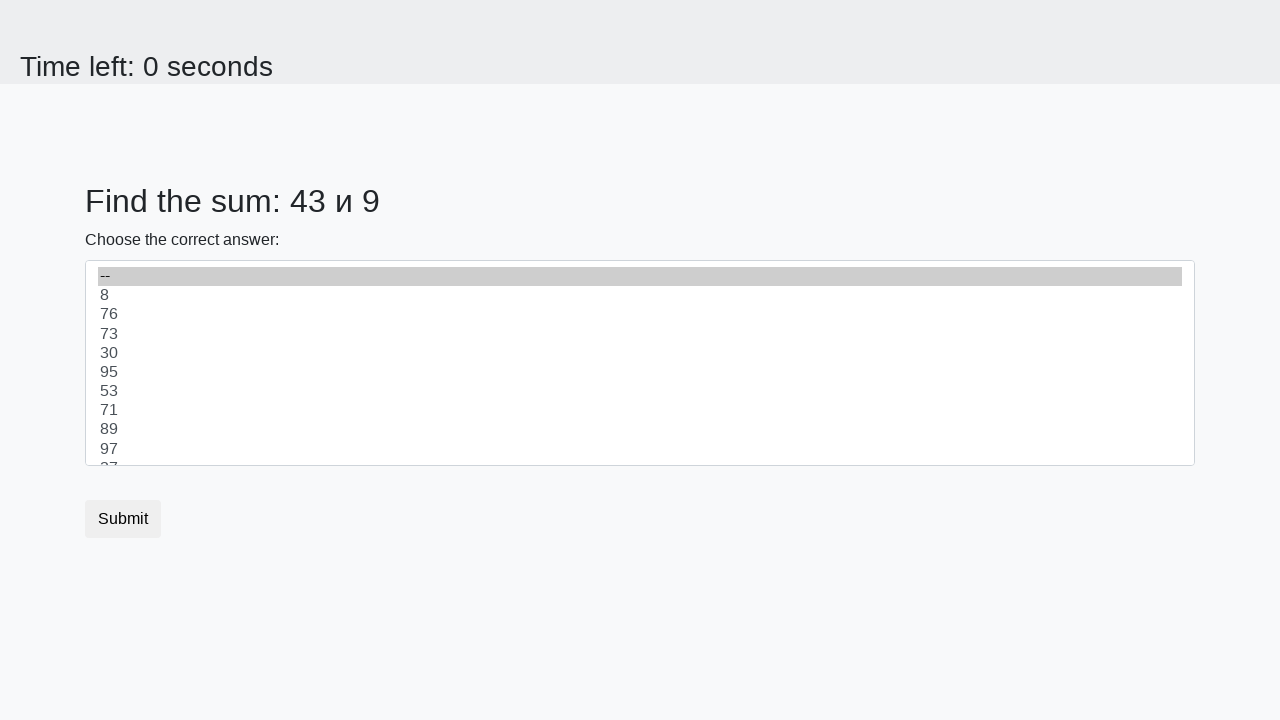

Calculated sum: 43 + 9 = 52
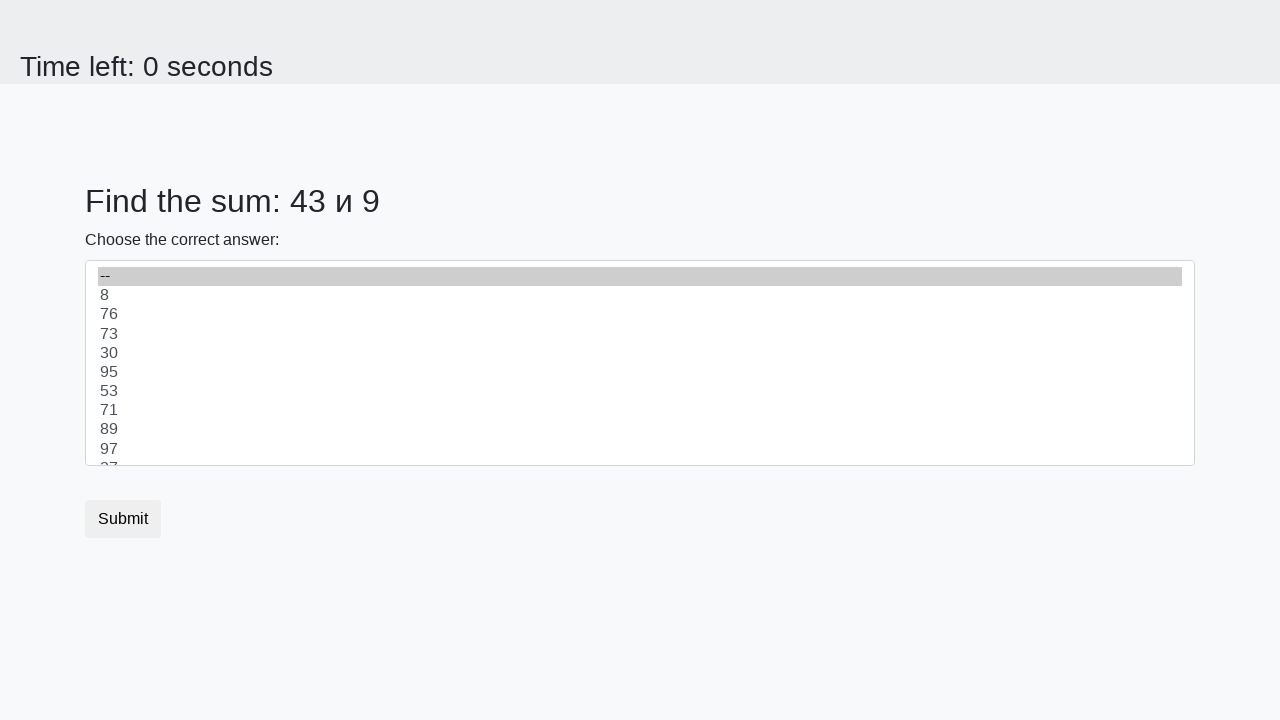

Selected value 52 from dropdown menu on select
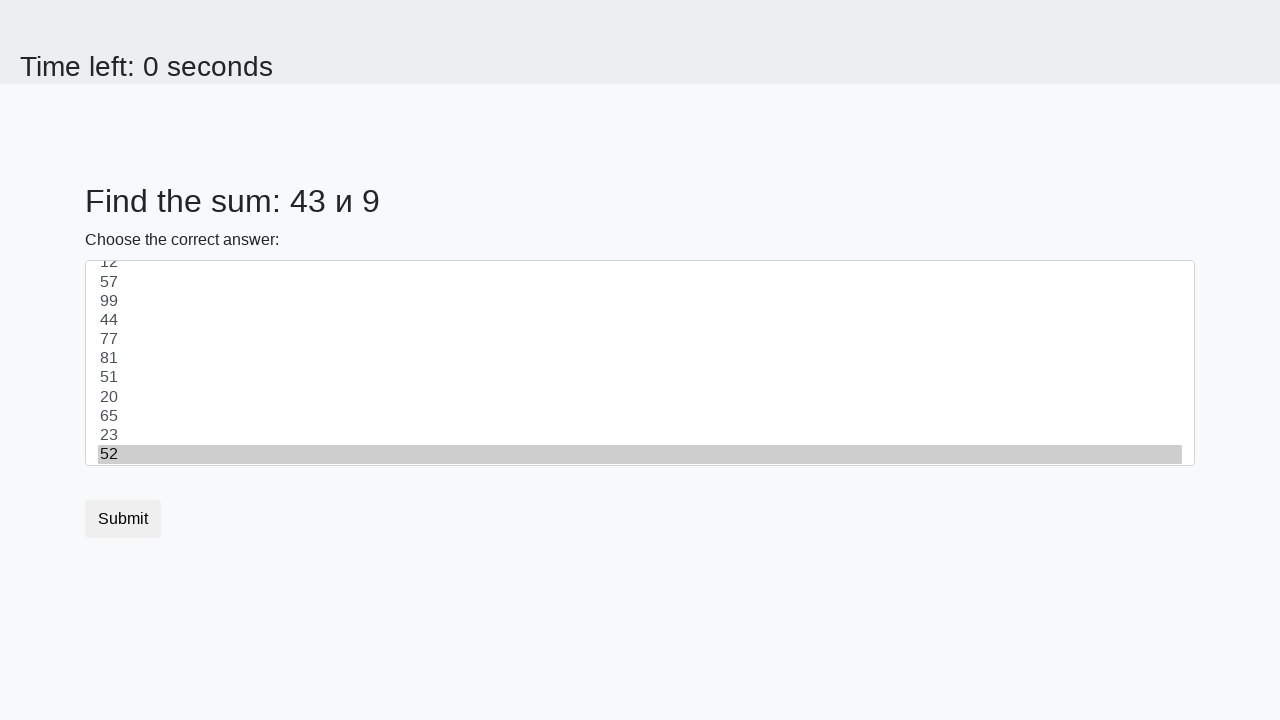

Clicked submit button to submit form at (123, 519) on button.btn
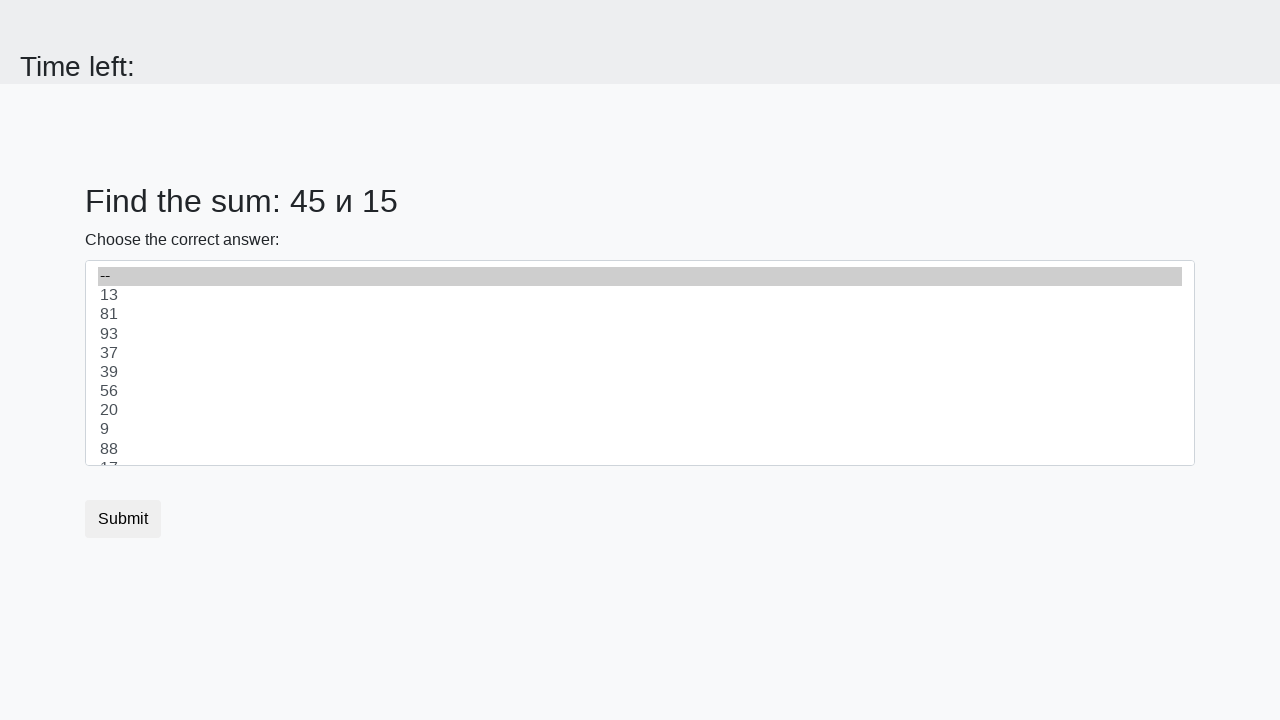

Waited 3 seconds for result page to load
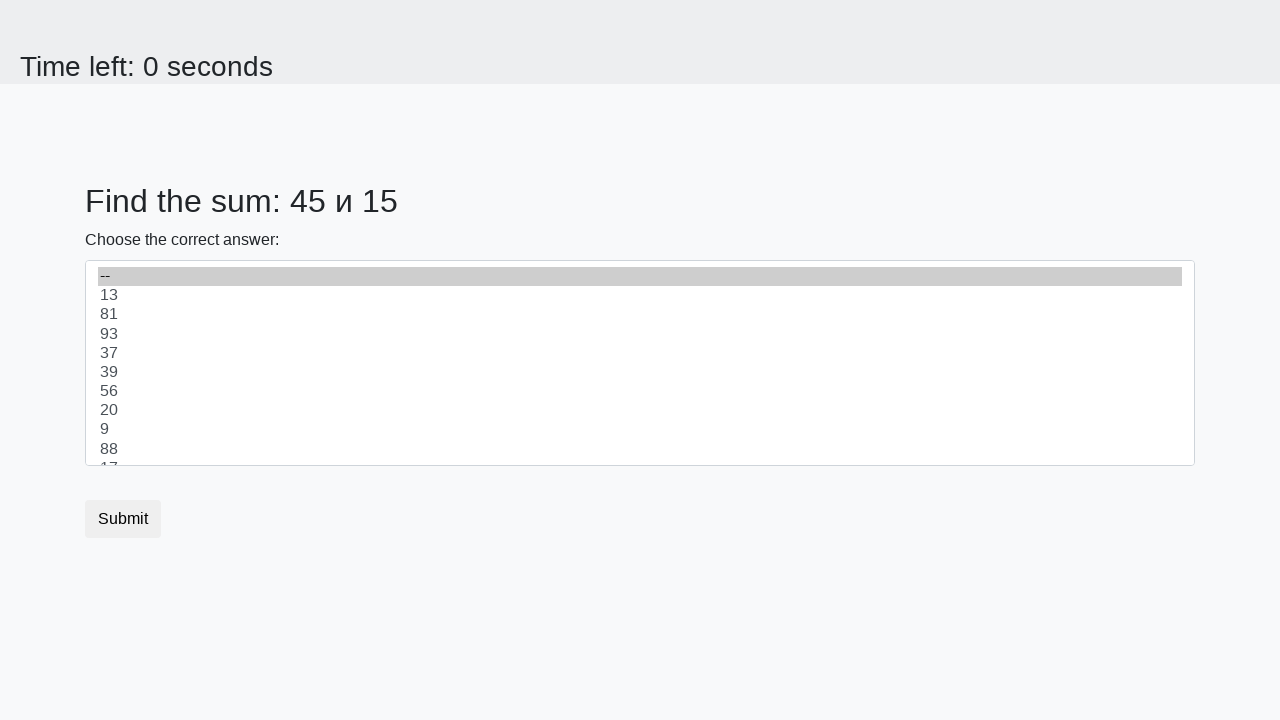

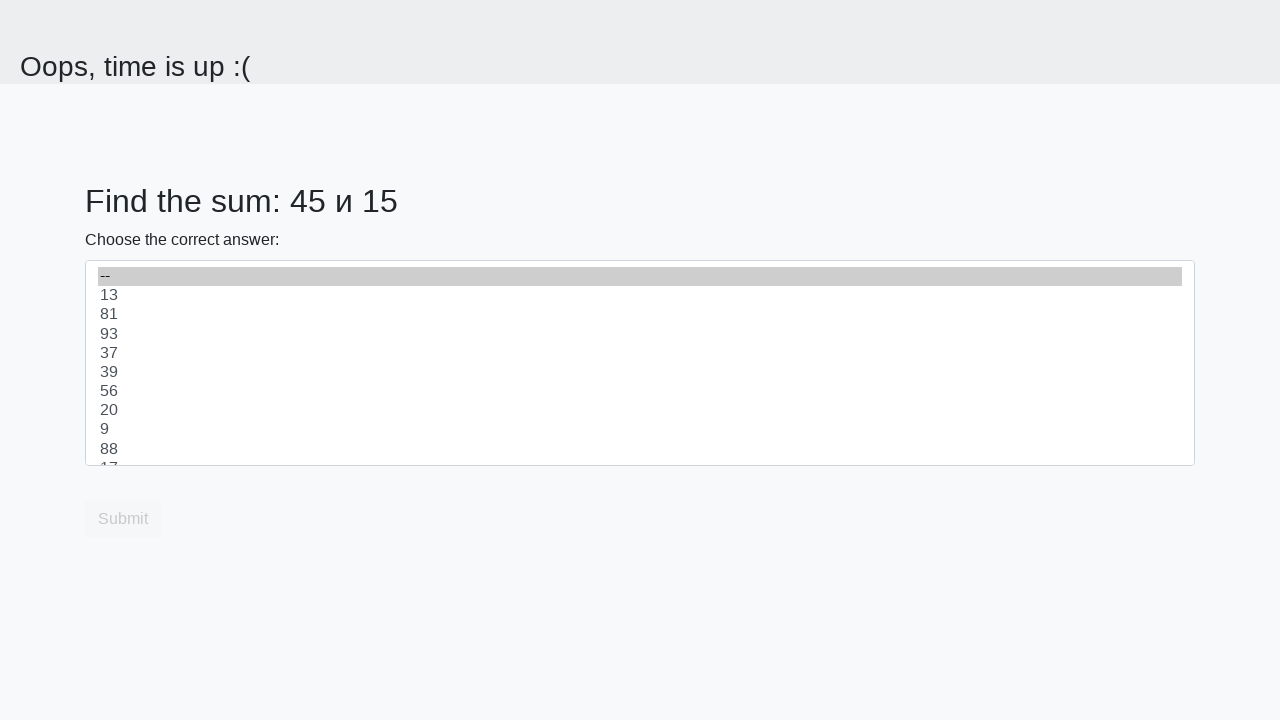